Adds three specific items (Cucumber, Cauliflower, Potato) to the shopping cart on an e-commerce site

Starting URL: https://rahulshettyacademy.com/seleniumPractise/#/

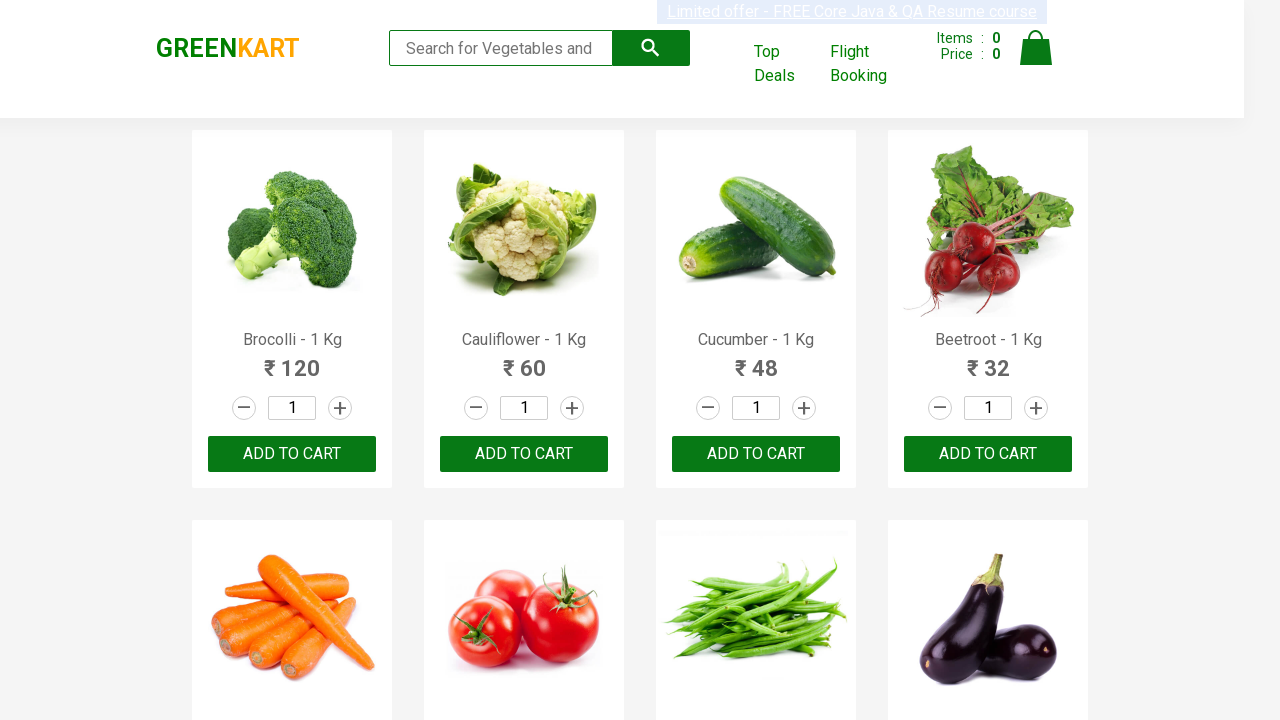

Located all product elements on the page
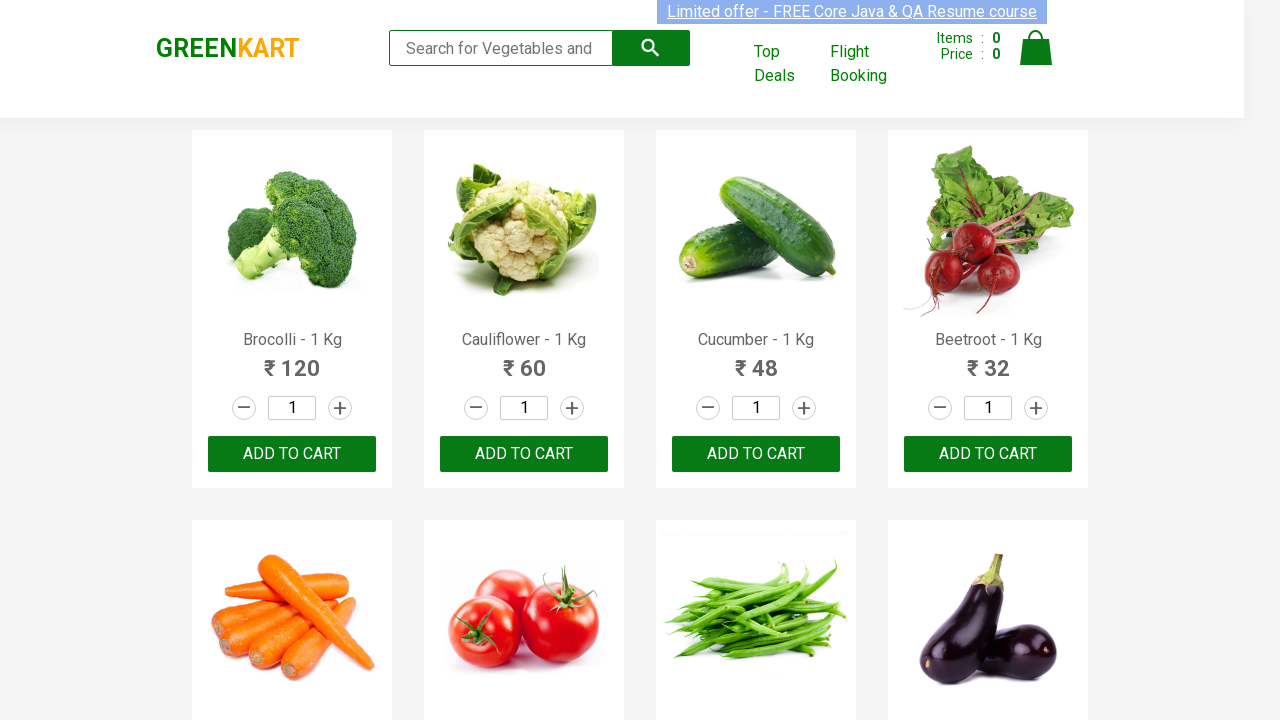

Added Cucumber to cart at (756, 454) on [class="product"] >> internal:has-text="Cucumber"i >> internal:role=button[name=
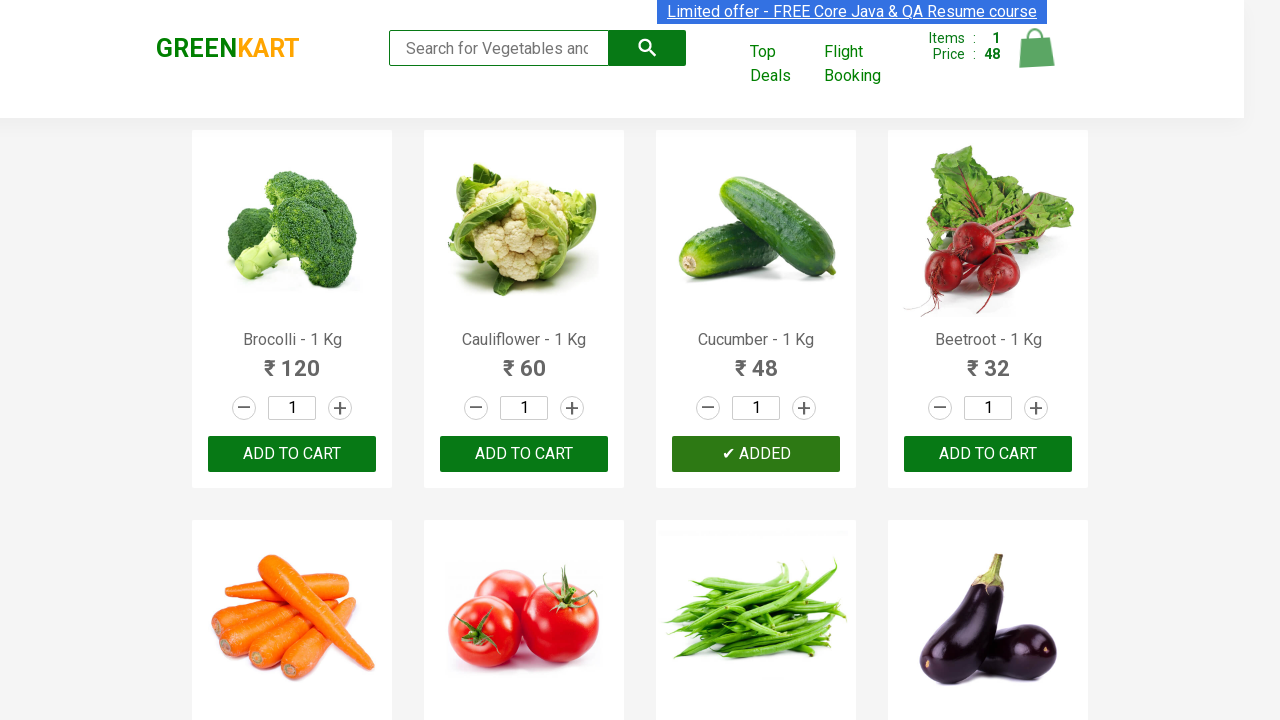

Added Cauliflower to cart at (524, 454) on [class="product"] >> internal:has-text="Cauliflower"i >> internal:role=button[na
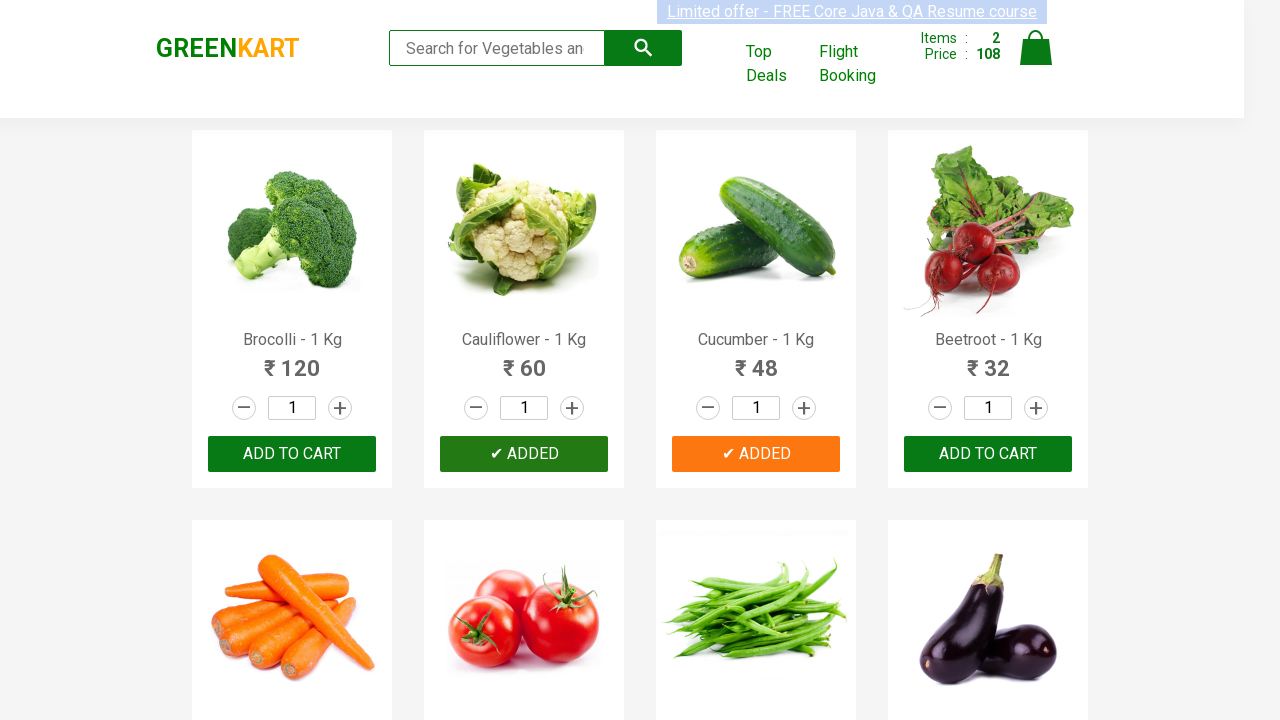

Added Potato to cart at (756, 360) on [class="product"] >> internal:has-text="Potato"i >> internal:role=button[name="A
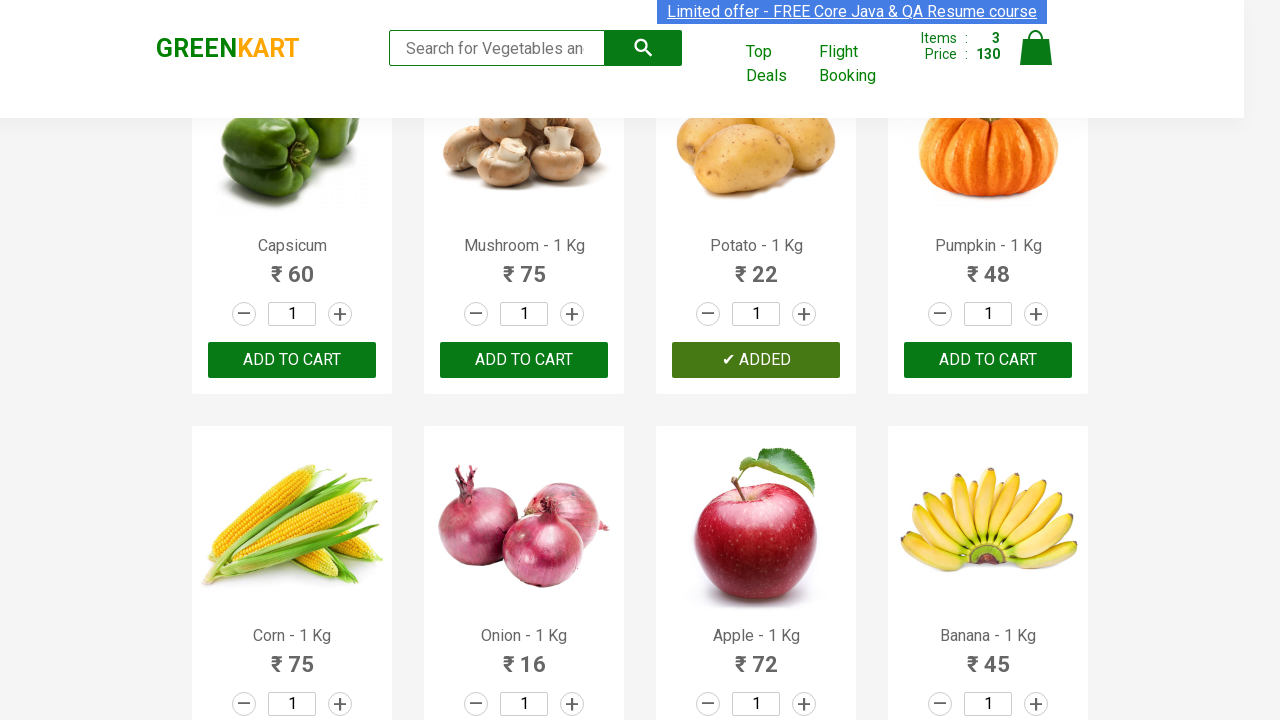

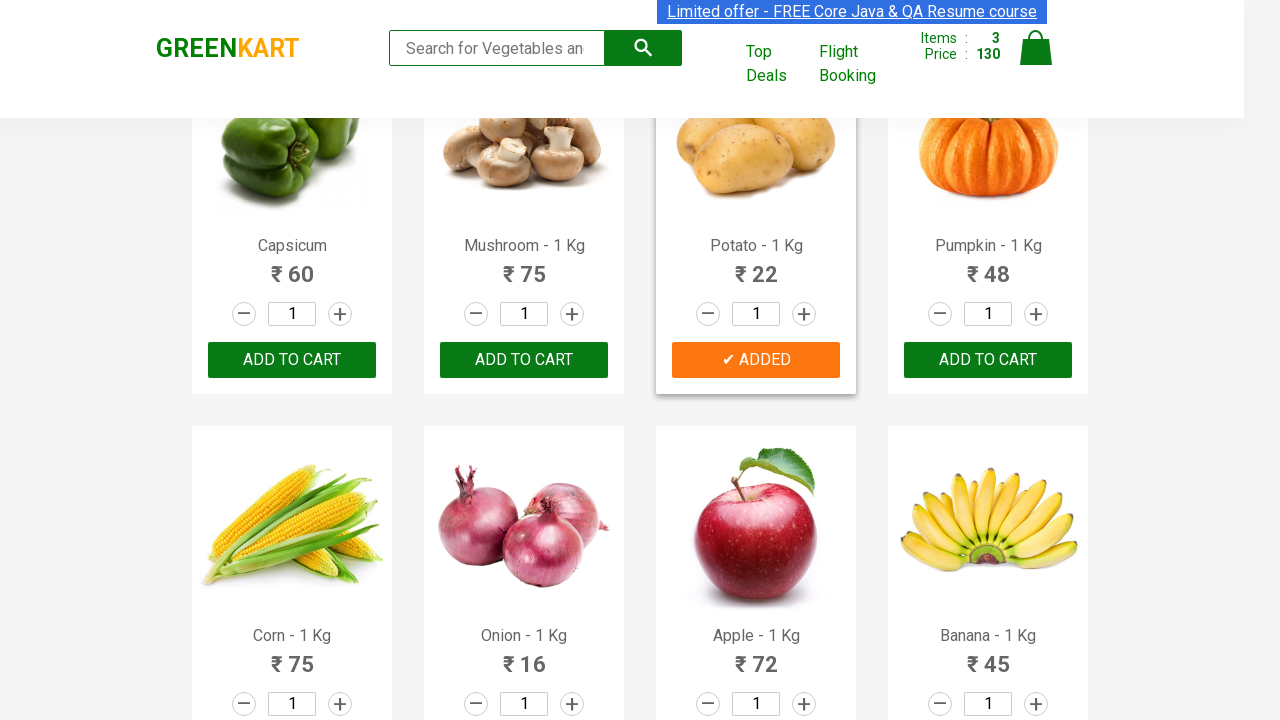